Tests that the homepage logo is displayed on the page.

Starting URL: https://webshop-agil-testautomatiserare.netlify.app/

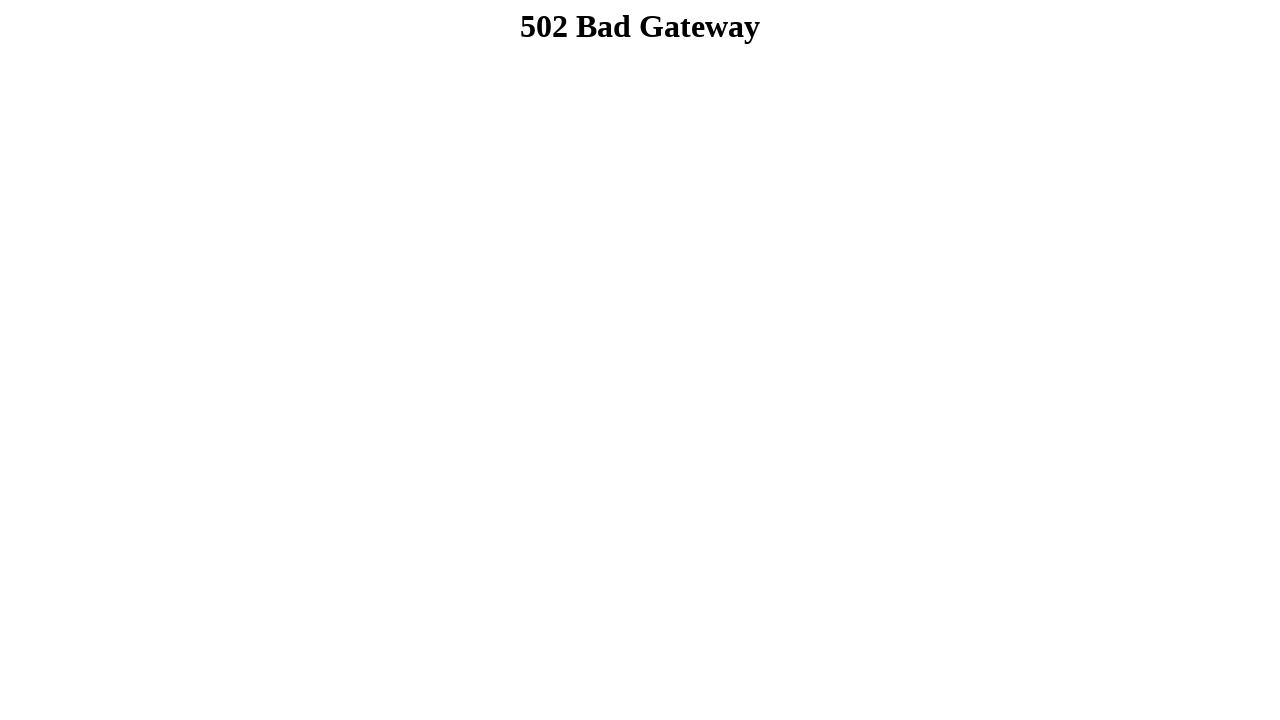

Navigated to homepage
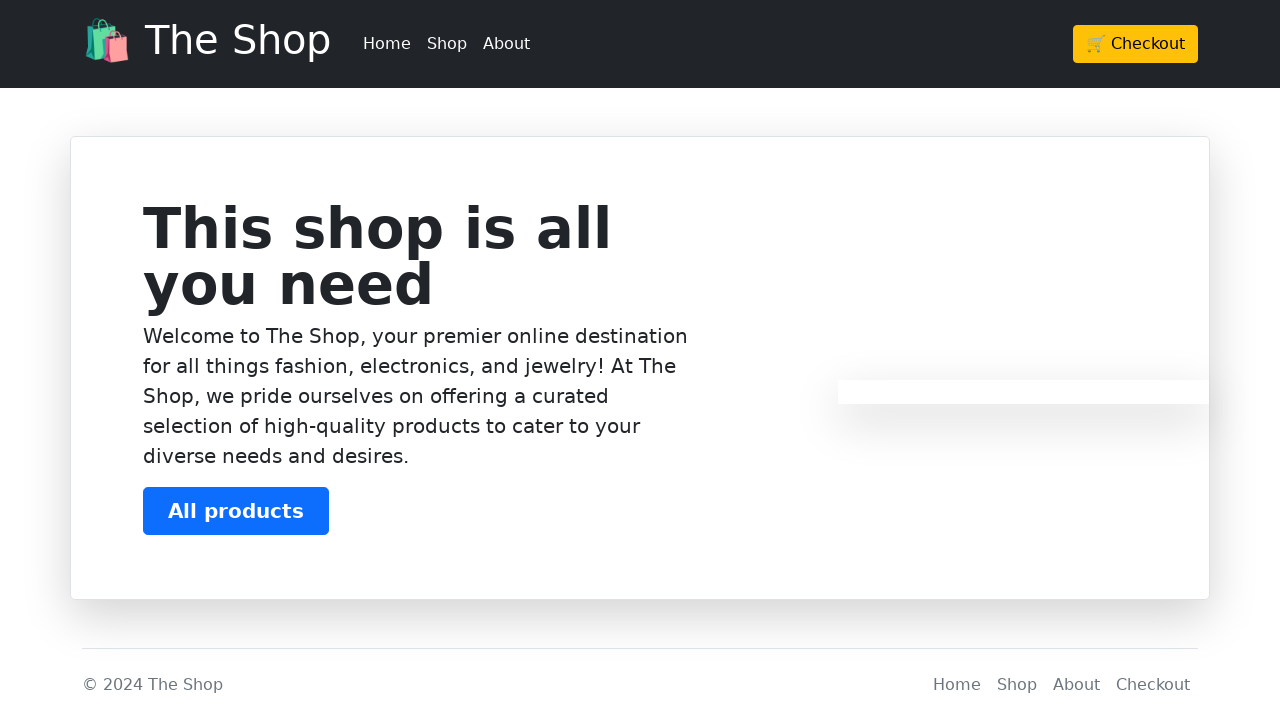

Located homepage logo element
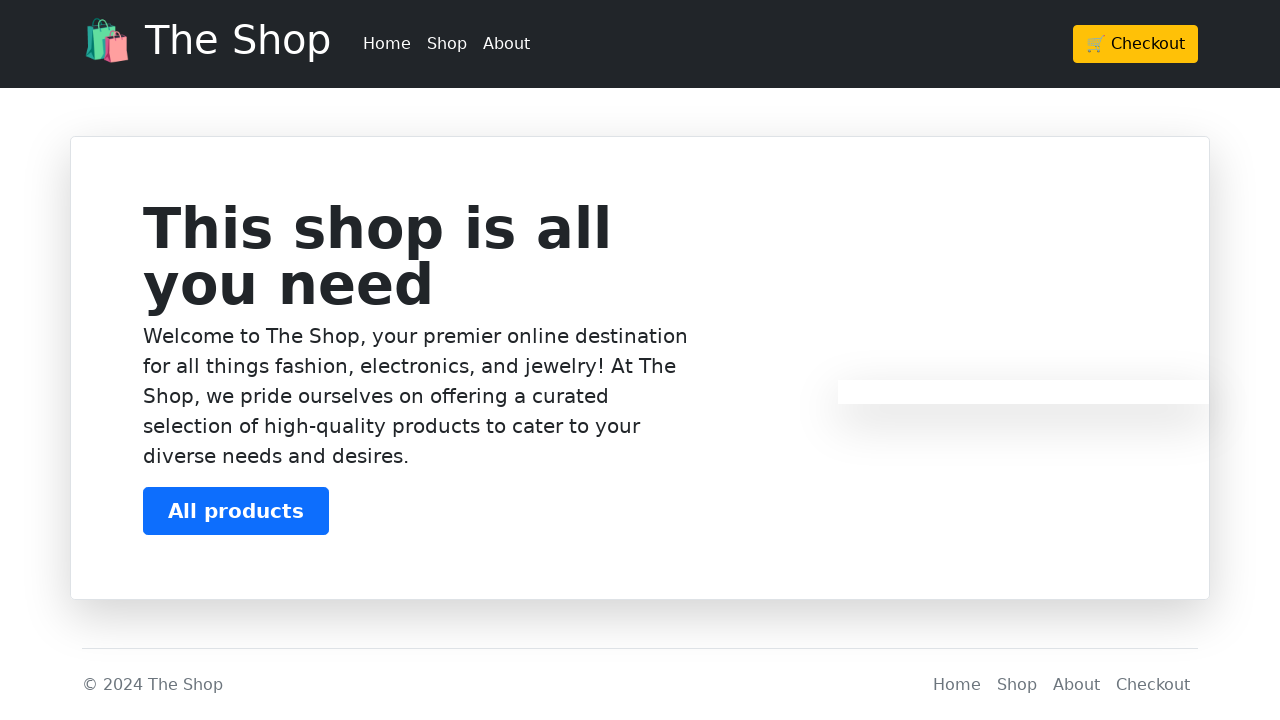

Asserted that homepage logo is visible
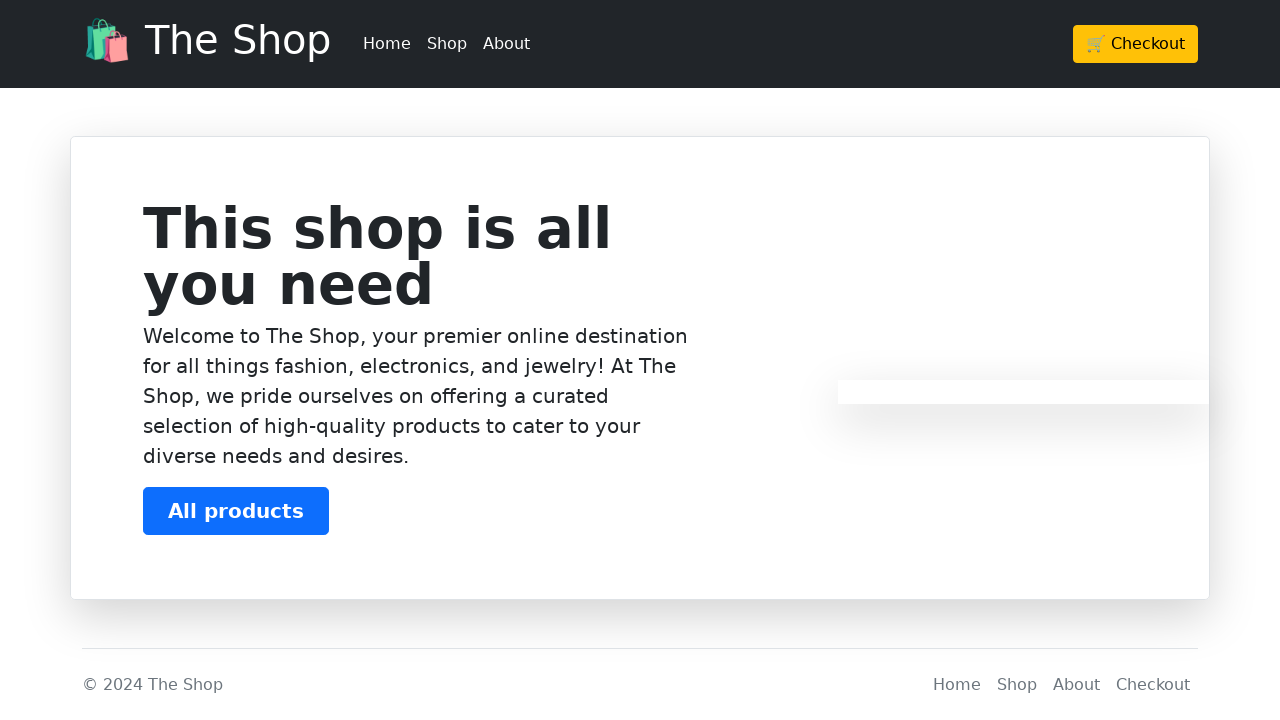

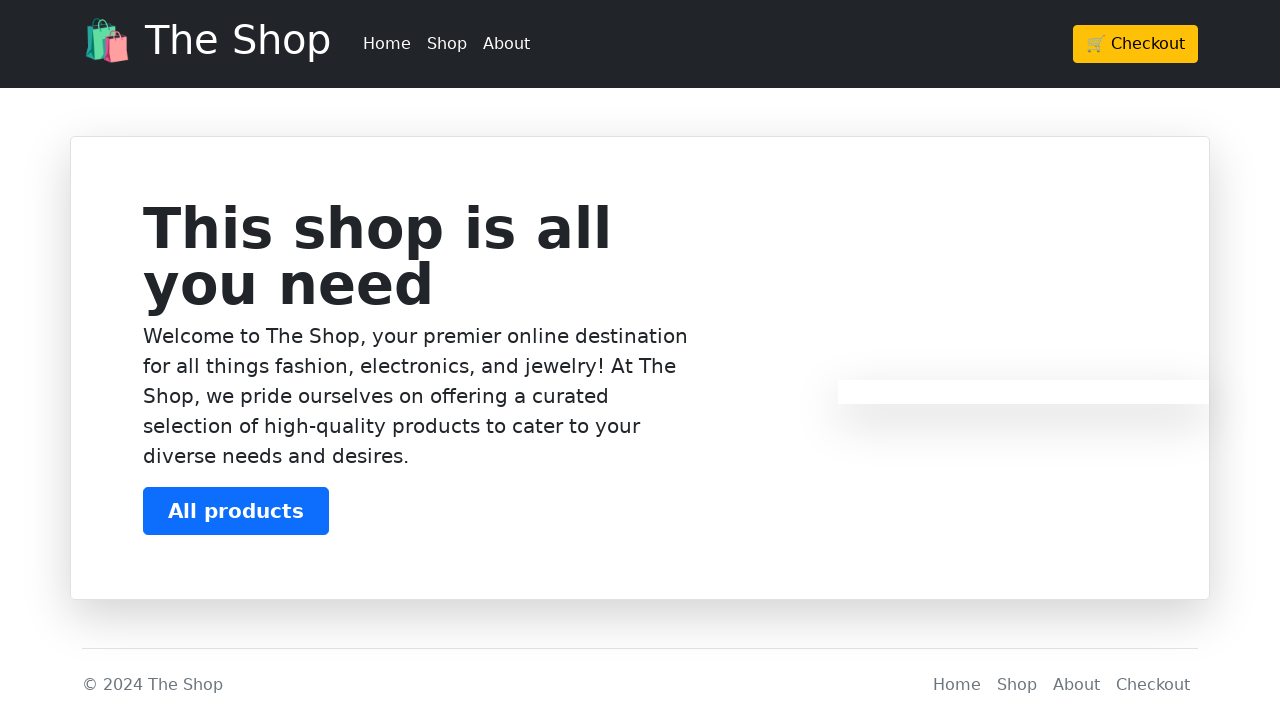